Navigates to tomsarkgh.am and clicks on the theatre category dropdown, then verifies event elements are displayed

Starting URL: https://www.tomsarkgh.am/

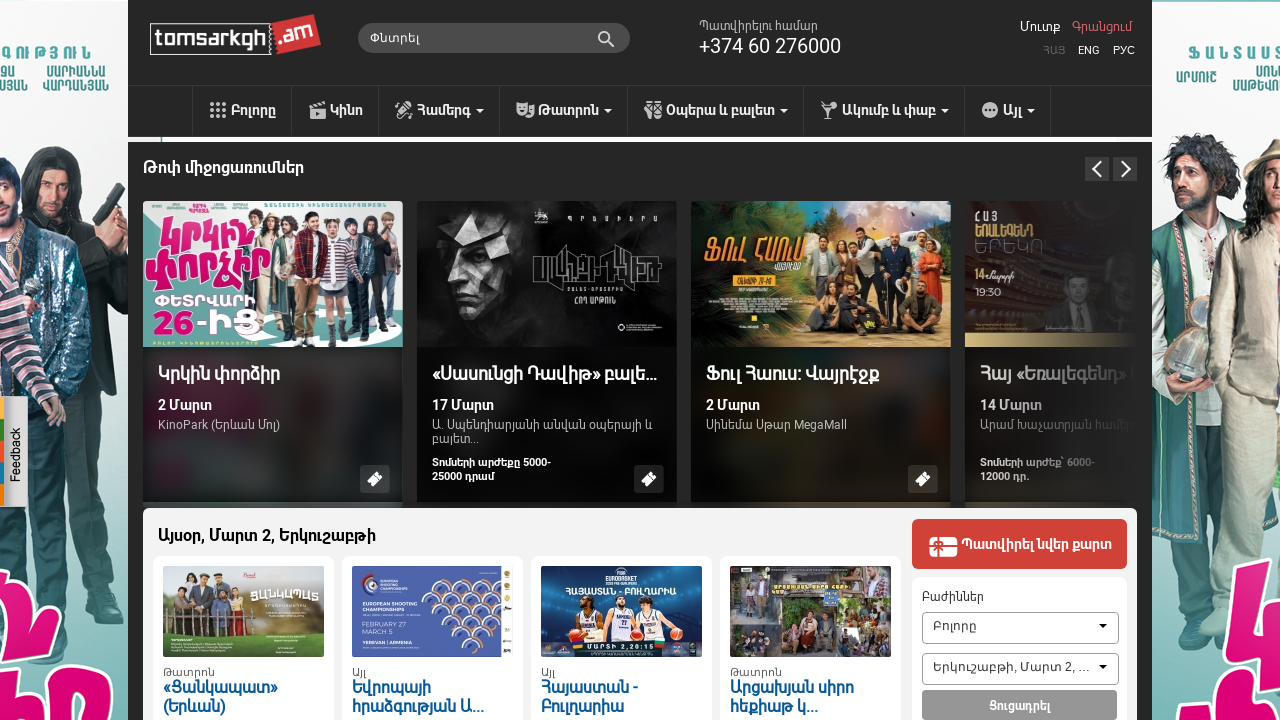

Waited for page to load (networkidle state)
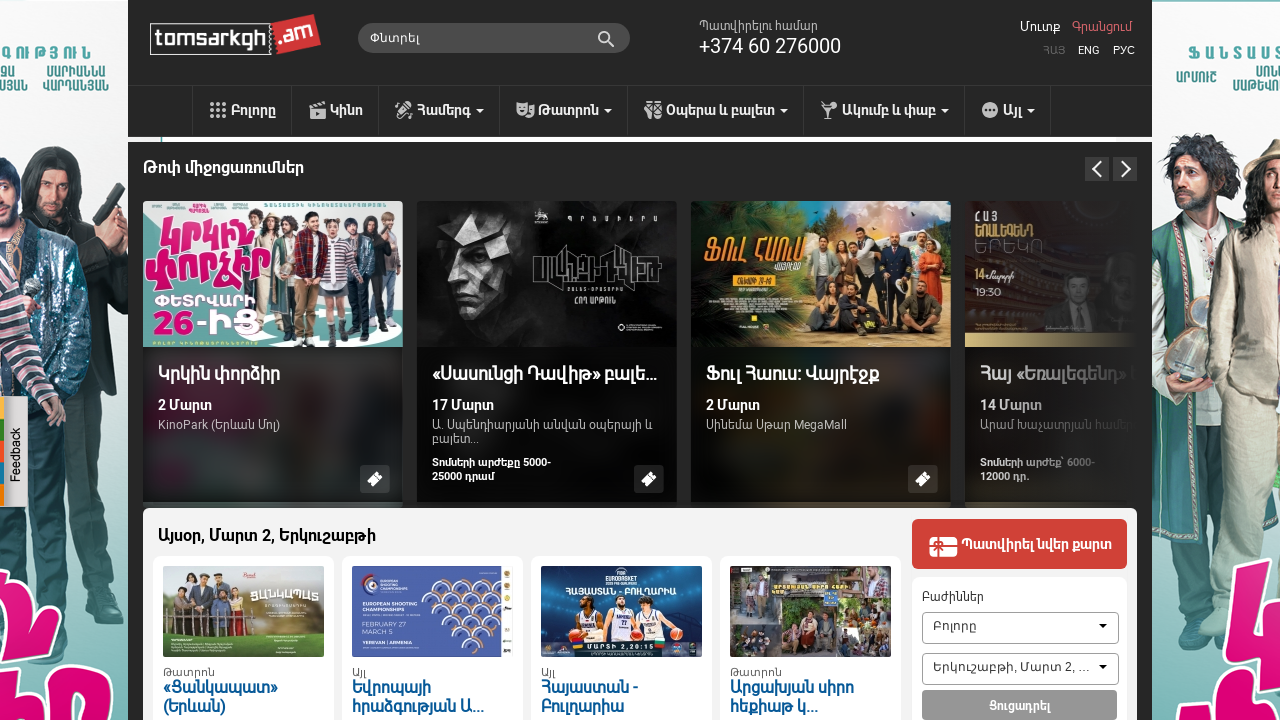

Clicked on theatre category dropdown at (564, 111) on #drop5
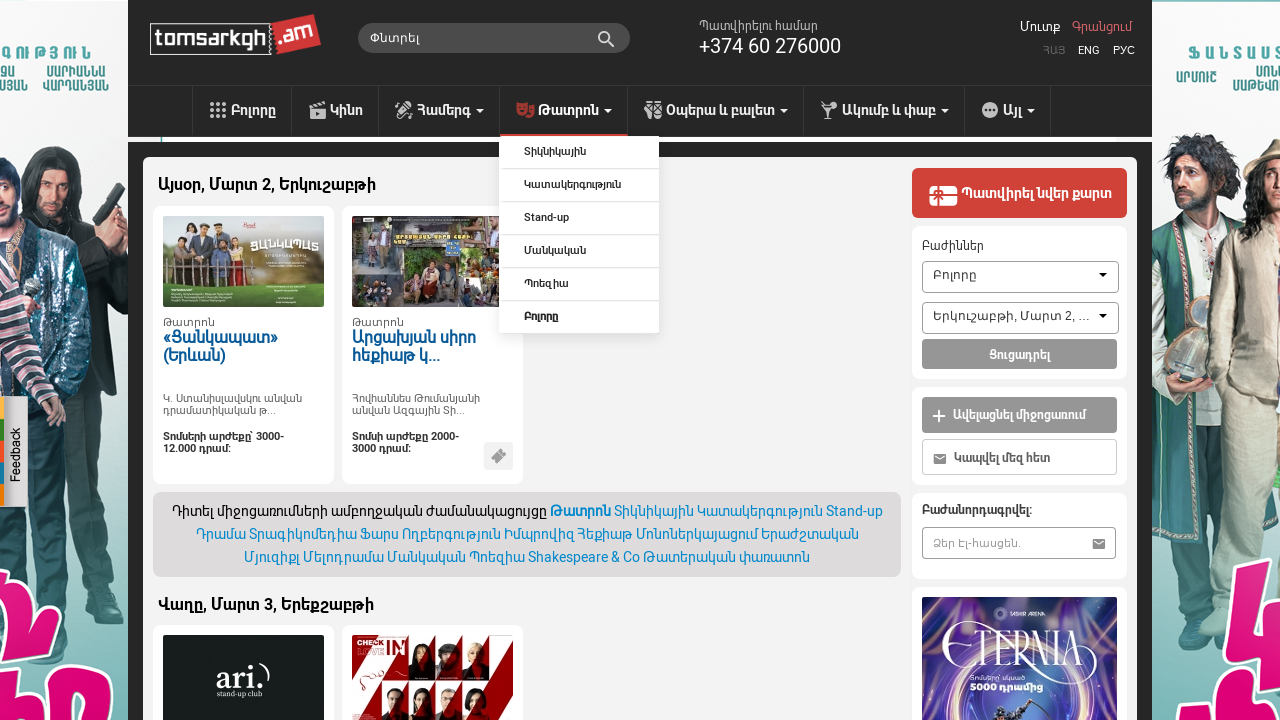

Waited for content to load after clicking dropdown
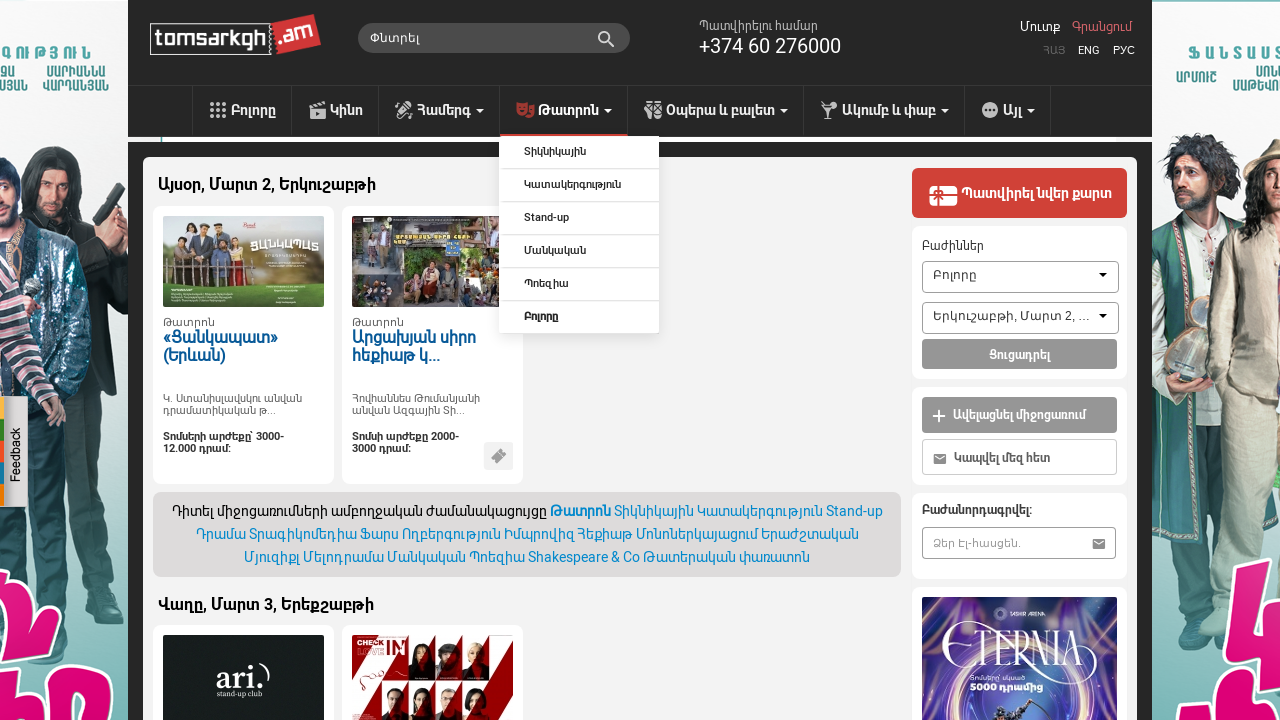

Verified event elements are displayed in main wrapper
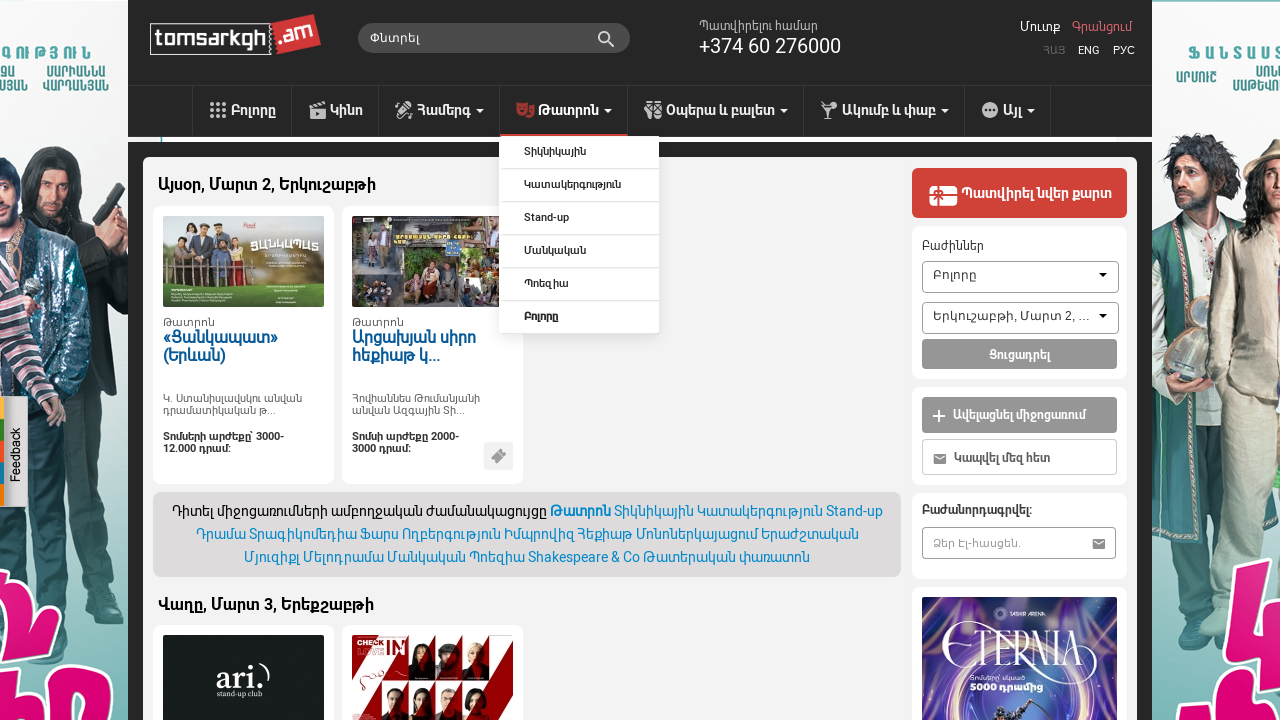

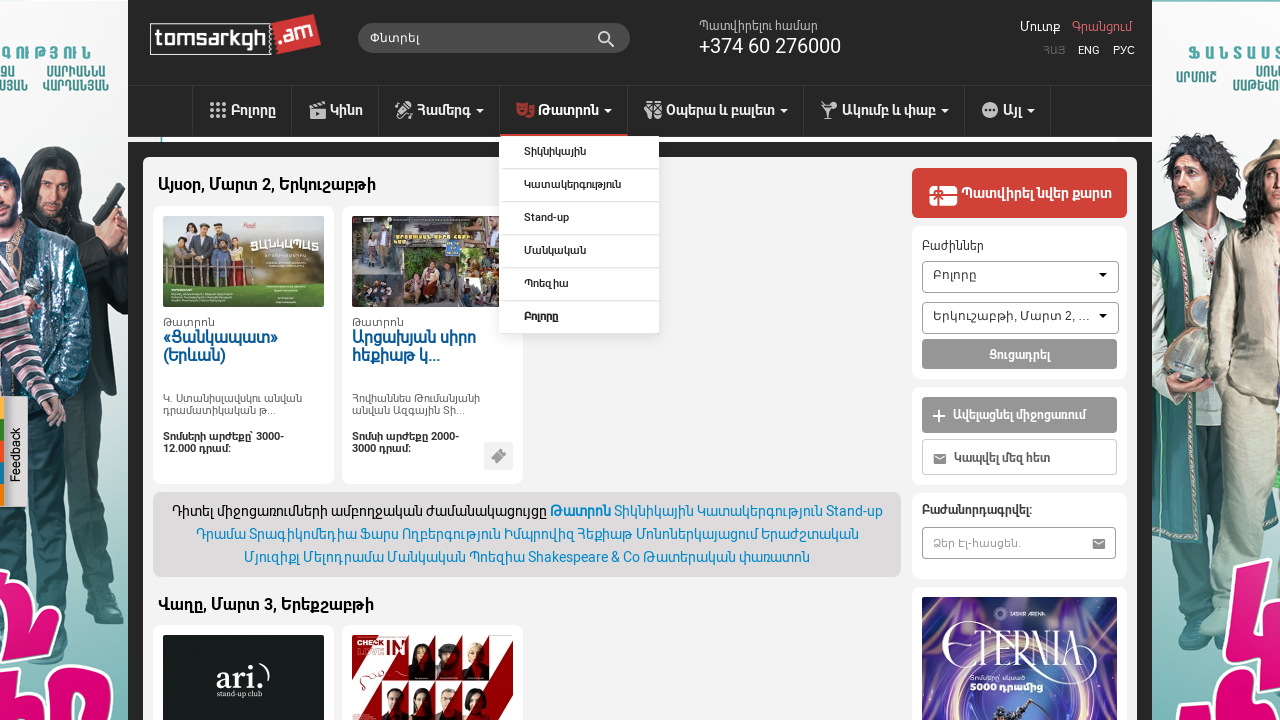